Navigates through a demo application to test mouse click and hold functionality on a circular element

Starting URL: https://demoapps.qspiders.com/

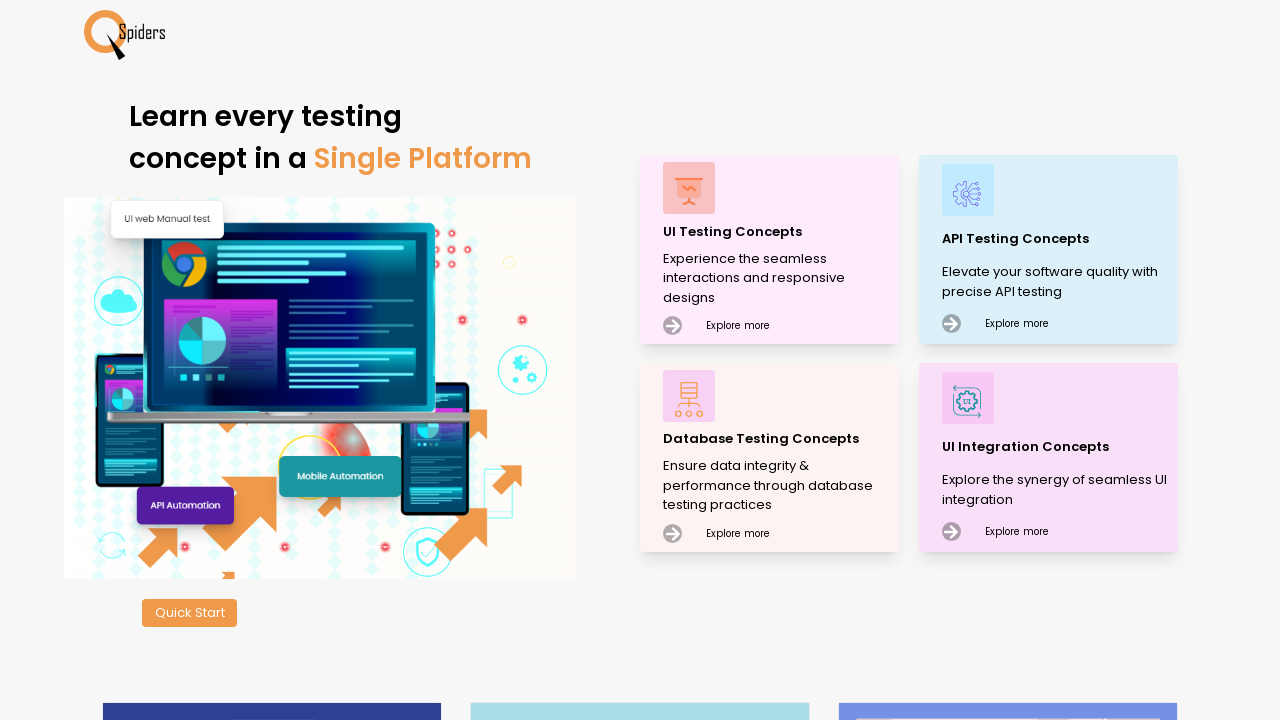

Clicked Quick Start button at (190, 613) on button:has-text('Quick Start')
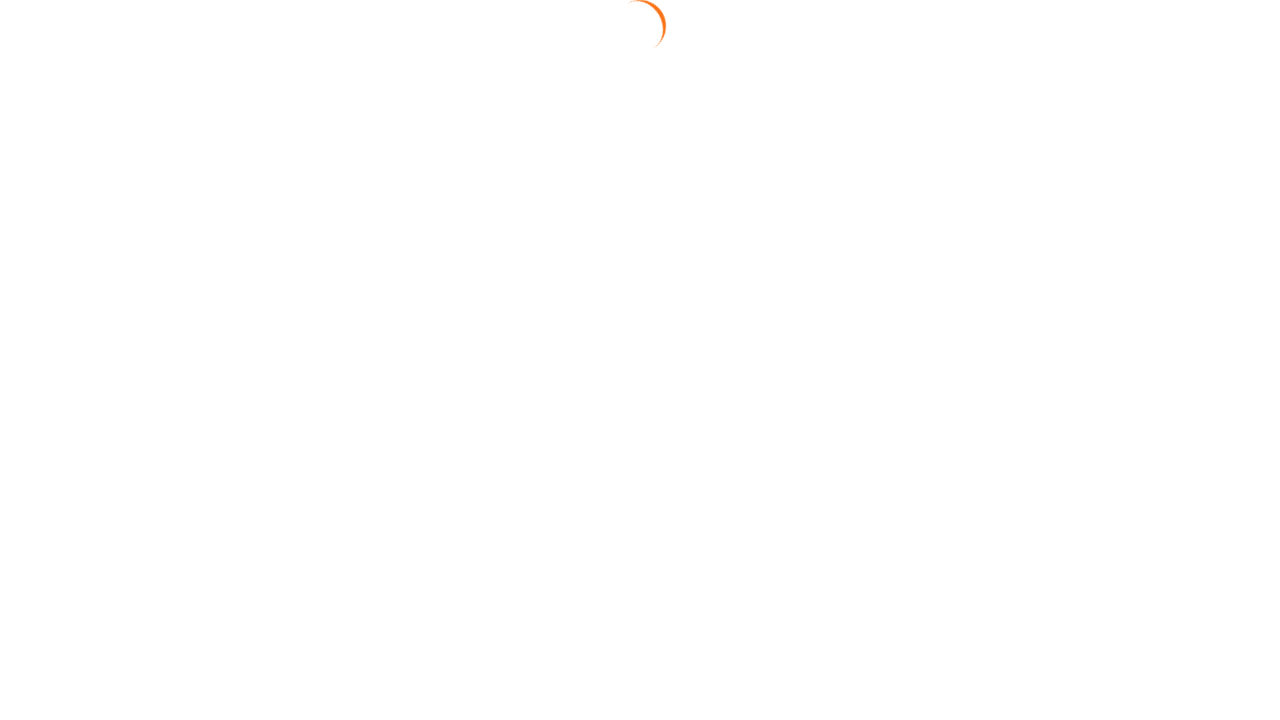

Waited 2 seconds for page to load
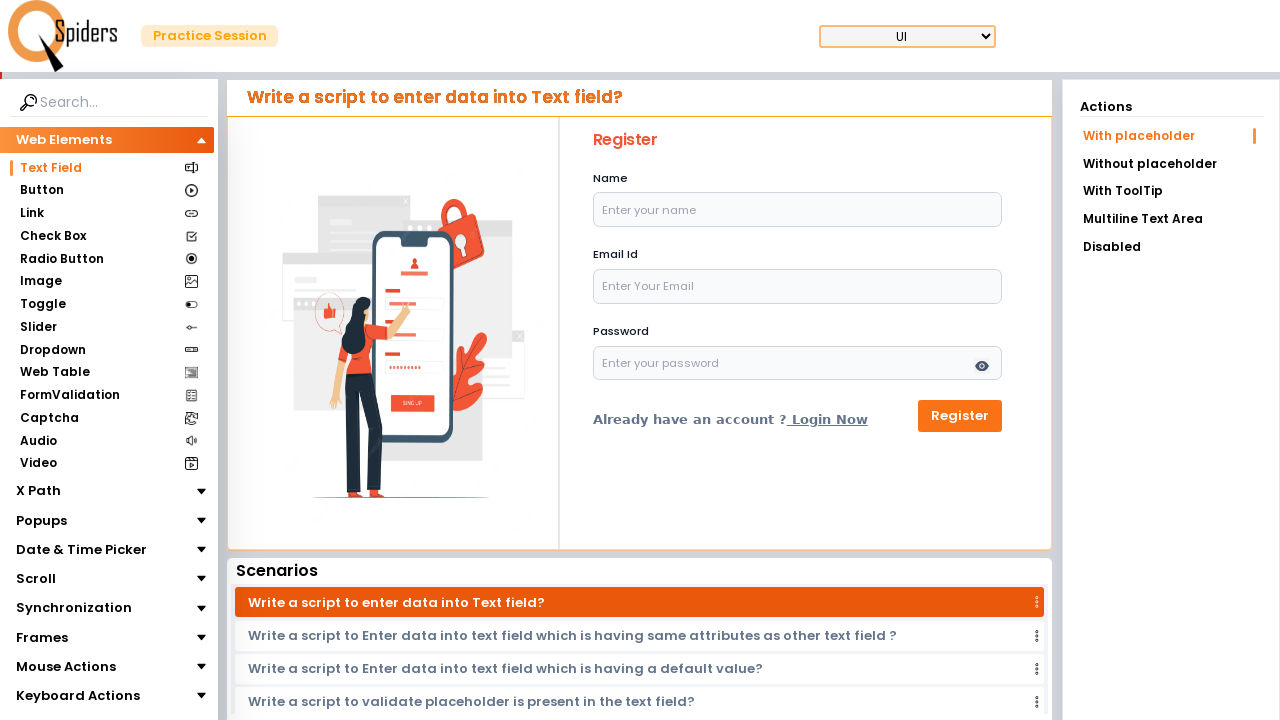

Clicked Mouse Actions section at (66, 667) on text='Mouse Actions'
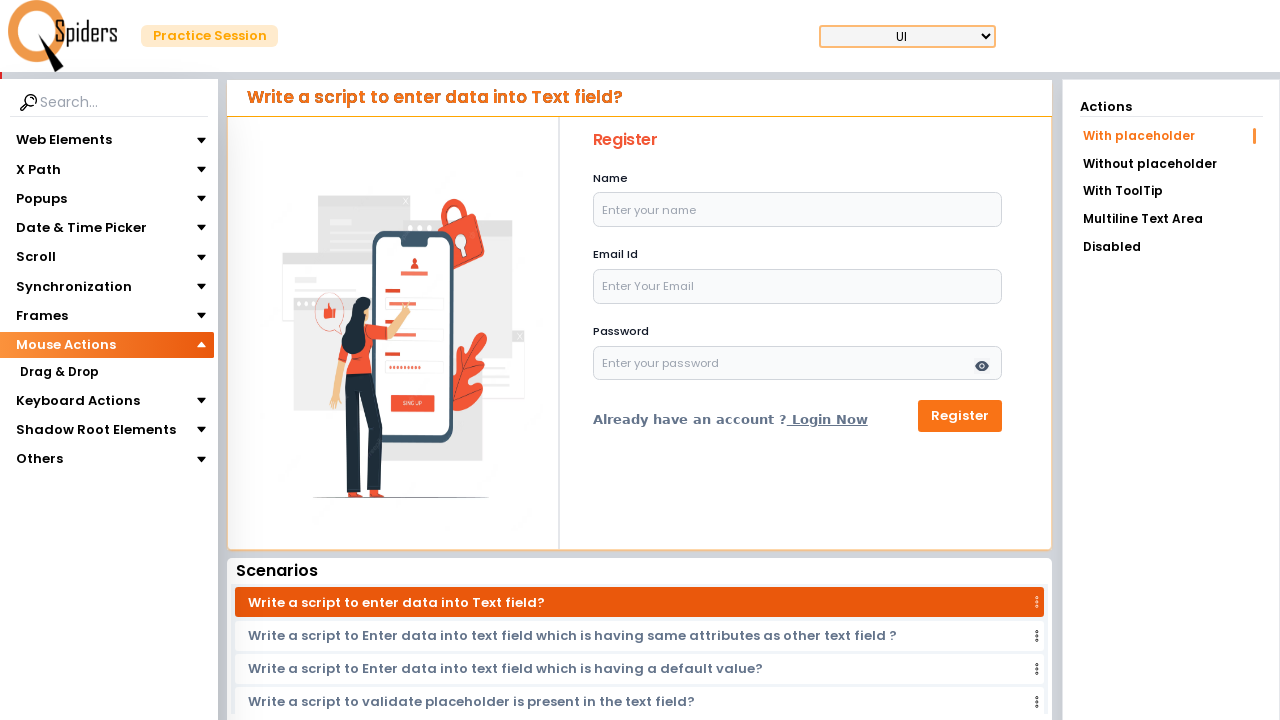

Waited 2 seconds for Mouse Actions to load
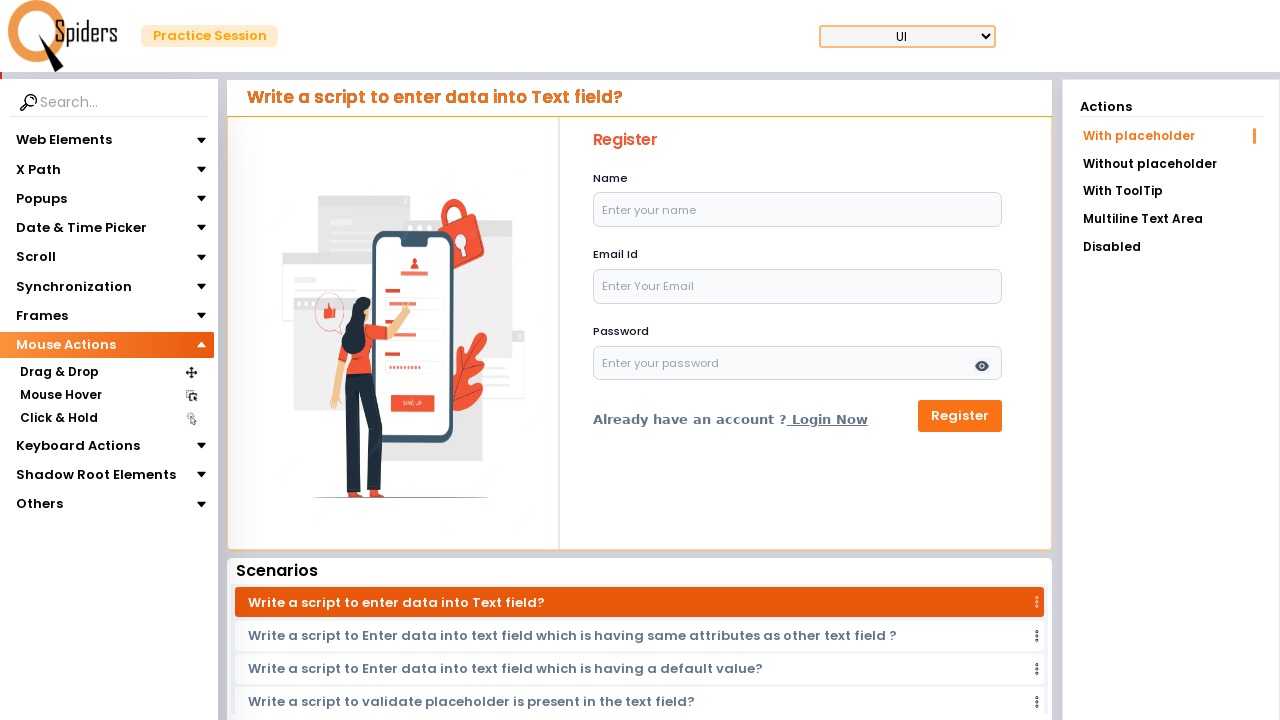

Clicked Click & Hold section at (58, 418) on text='Click & Hold'
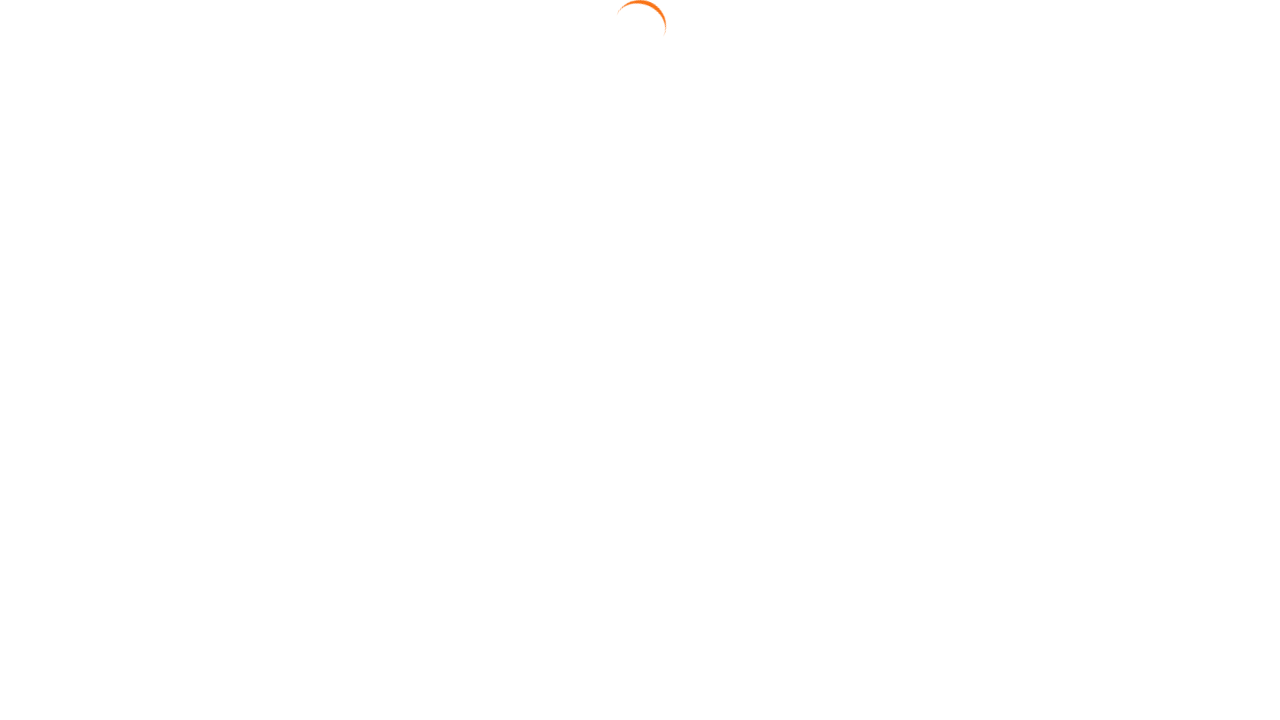

Waited 2 seconds for Click & Hold section to load
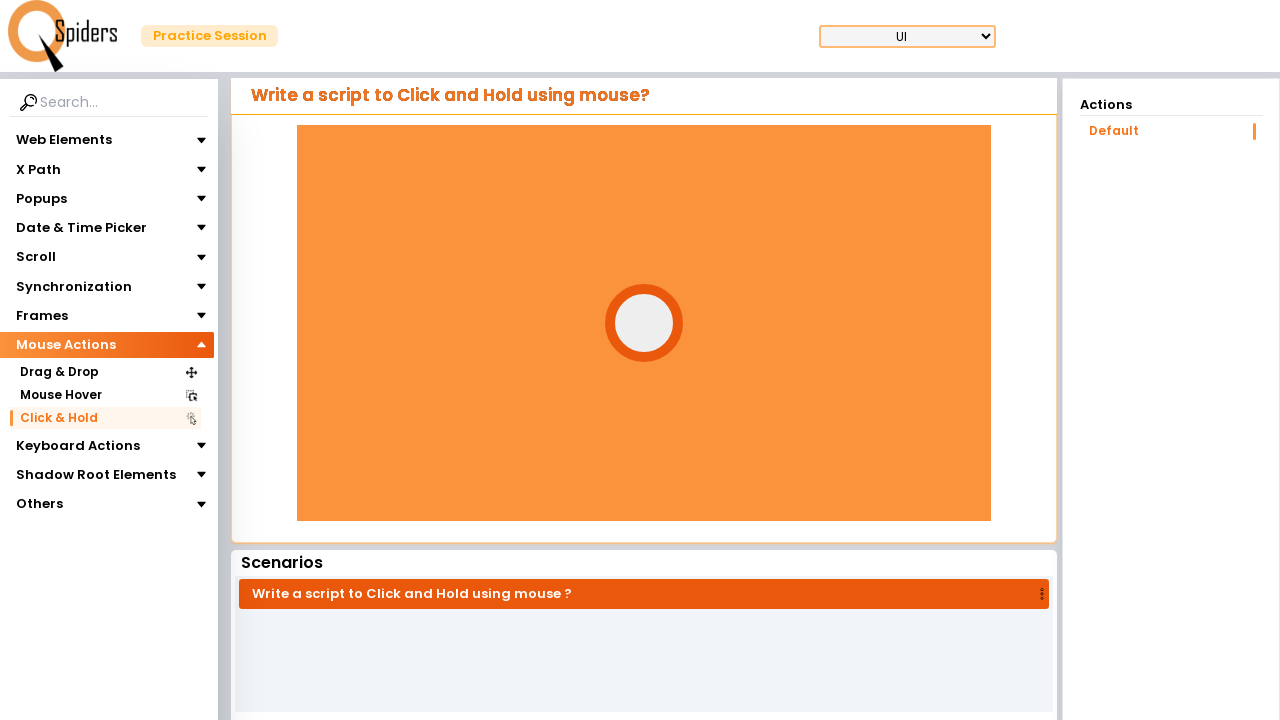

Clicked Default option at (1170, 131) on a:has-text('Default')
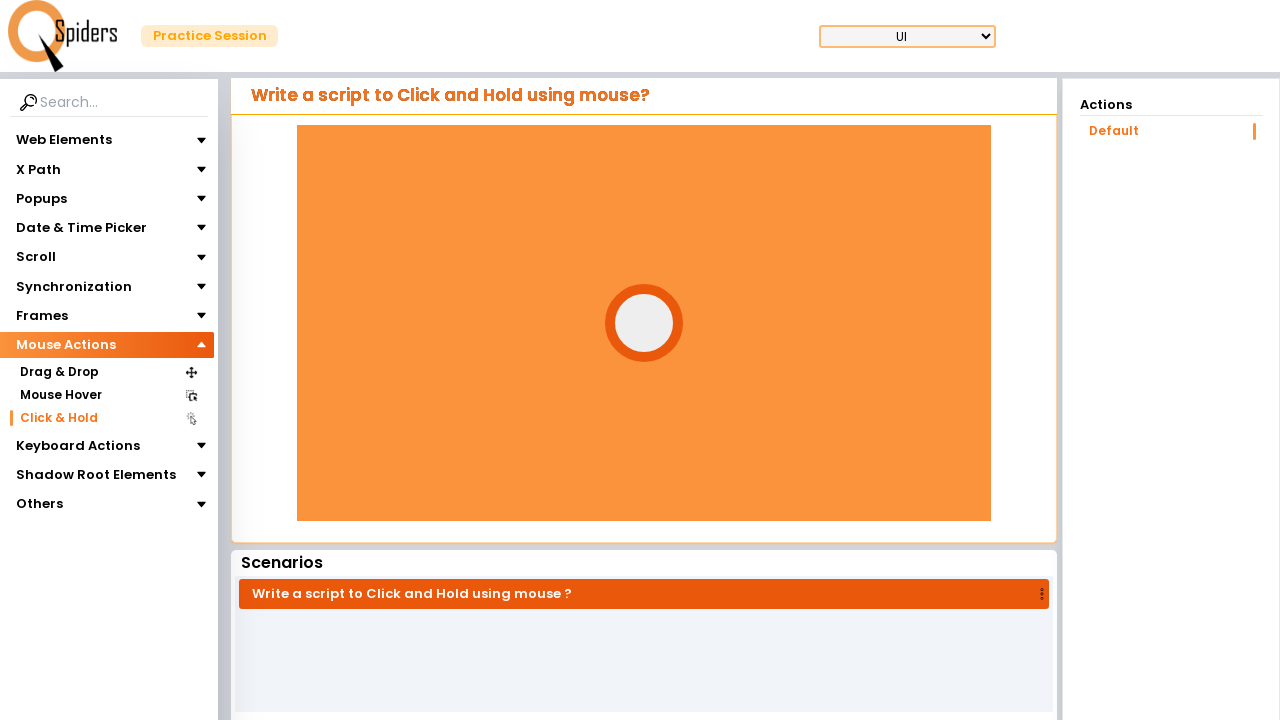

Waited 2 seconds for Default option to load
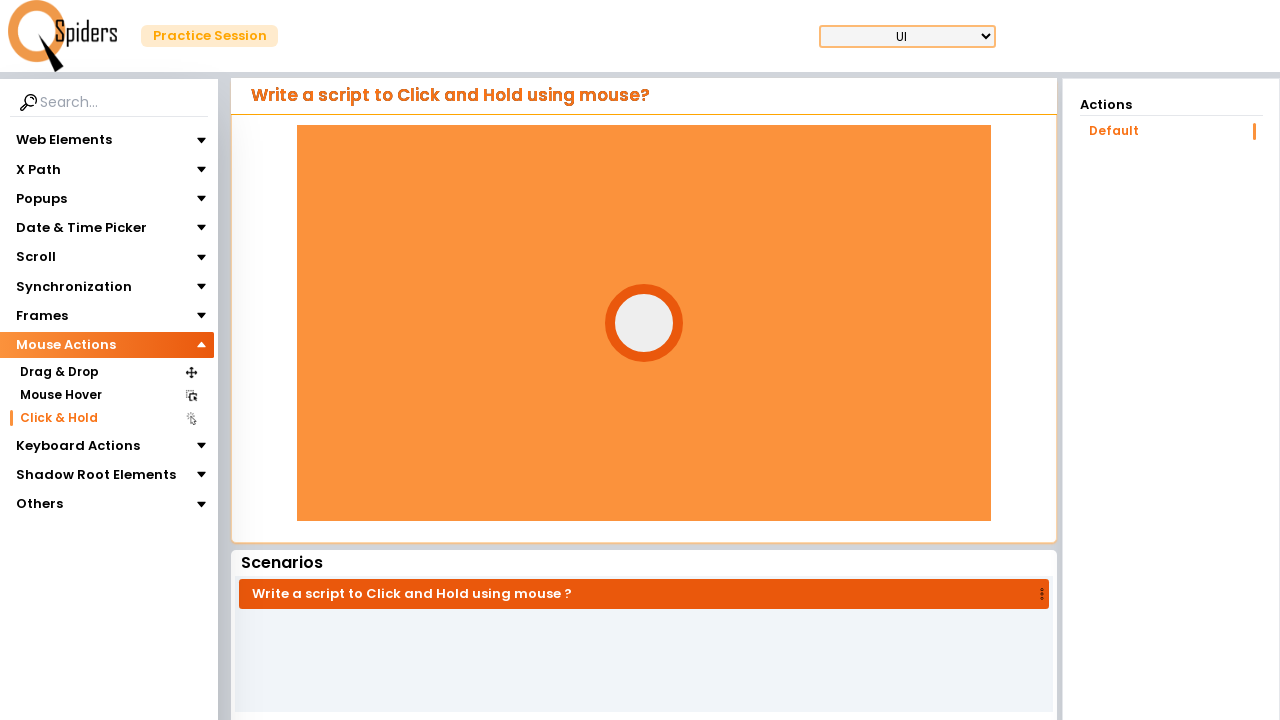

Located circle element with id 'circle'
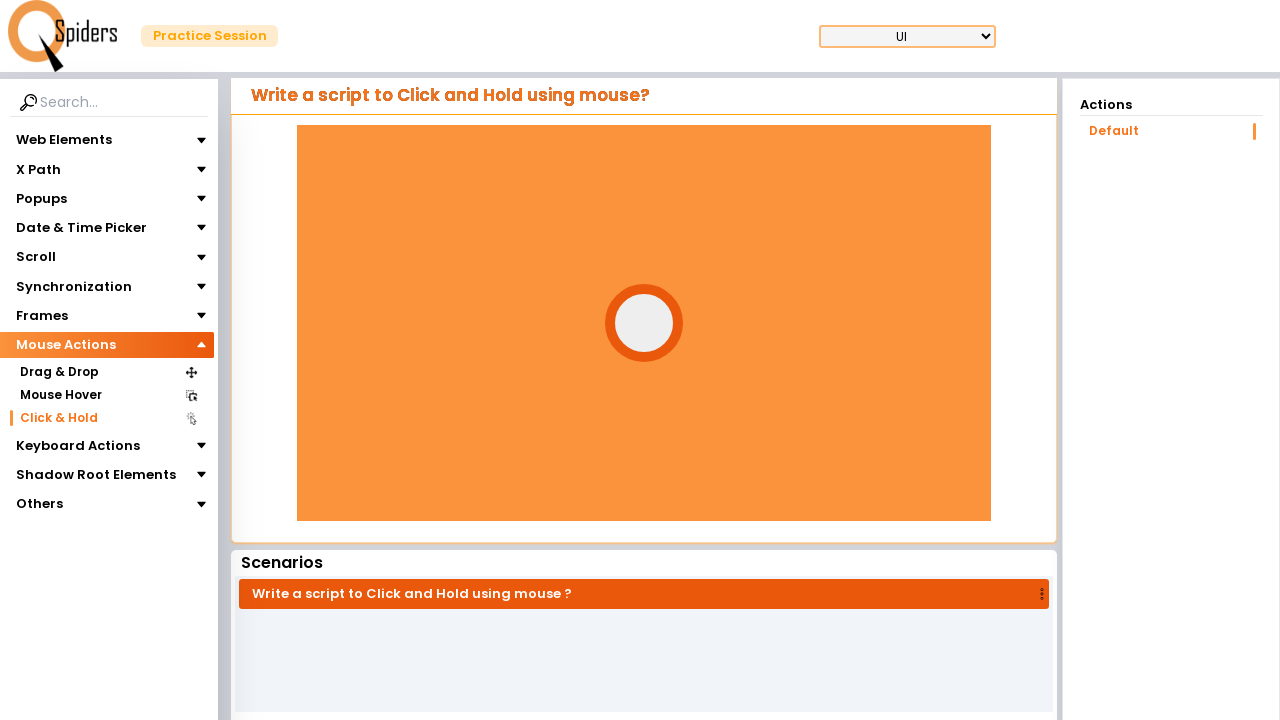

Moved mouse to center of circle element at (644, 323)
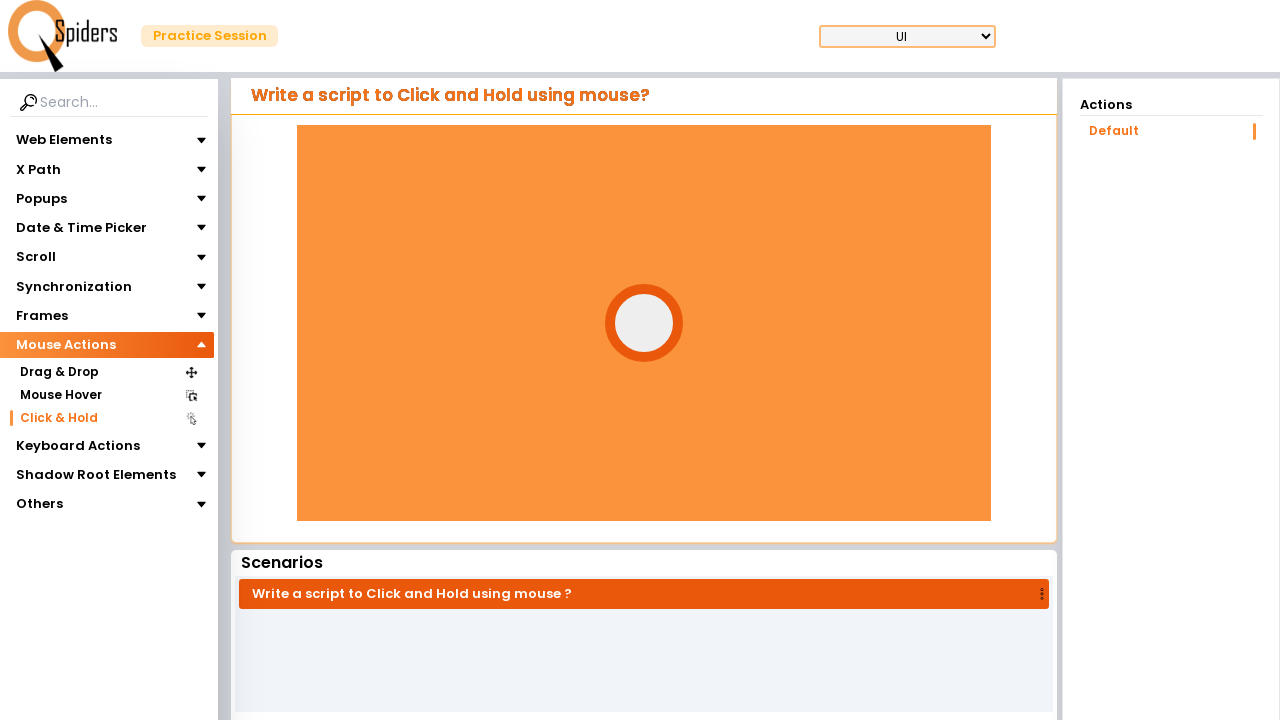

Pressed mouse button down on circle element at (644, 323)
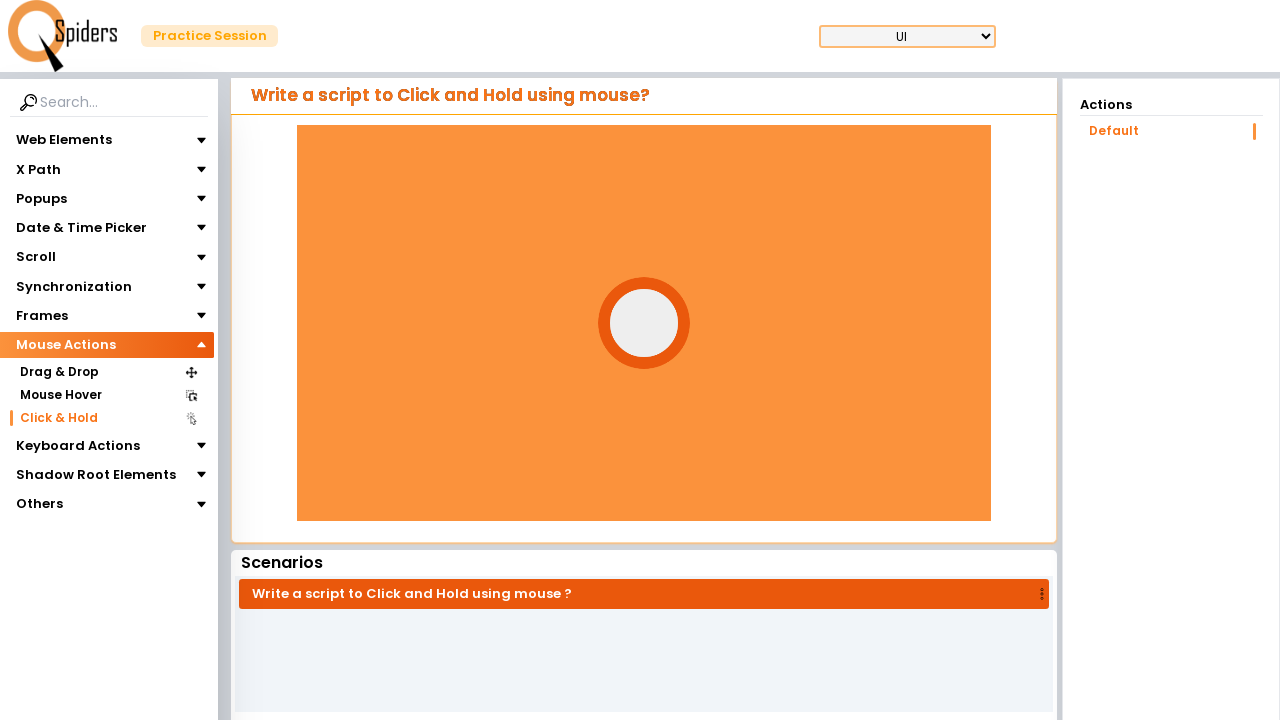

Held mouse button down for 5 seconds
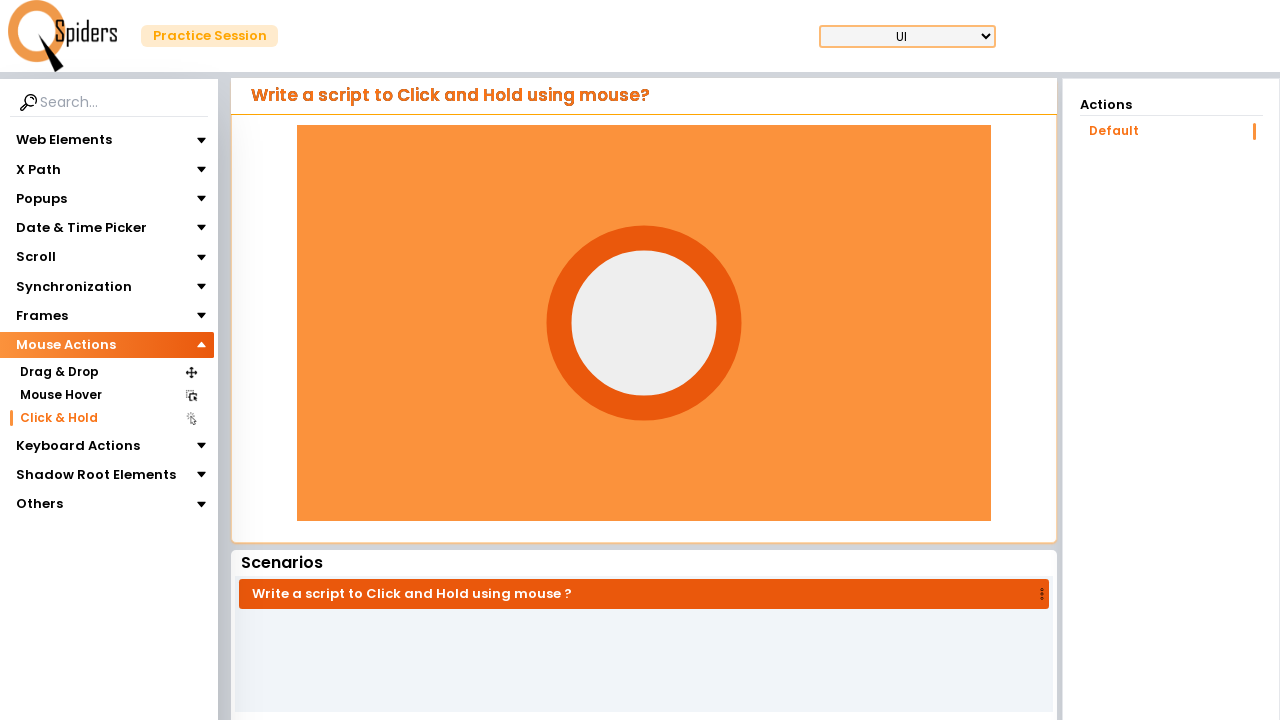

Released mouse button at (644, 323)
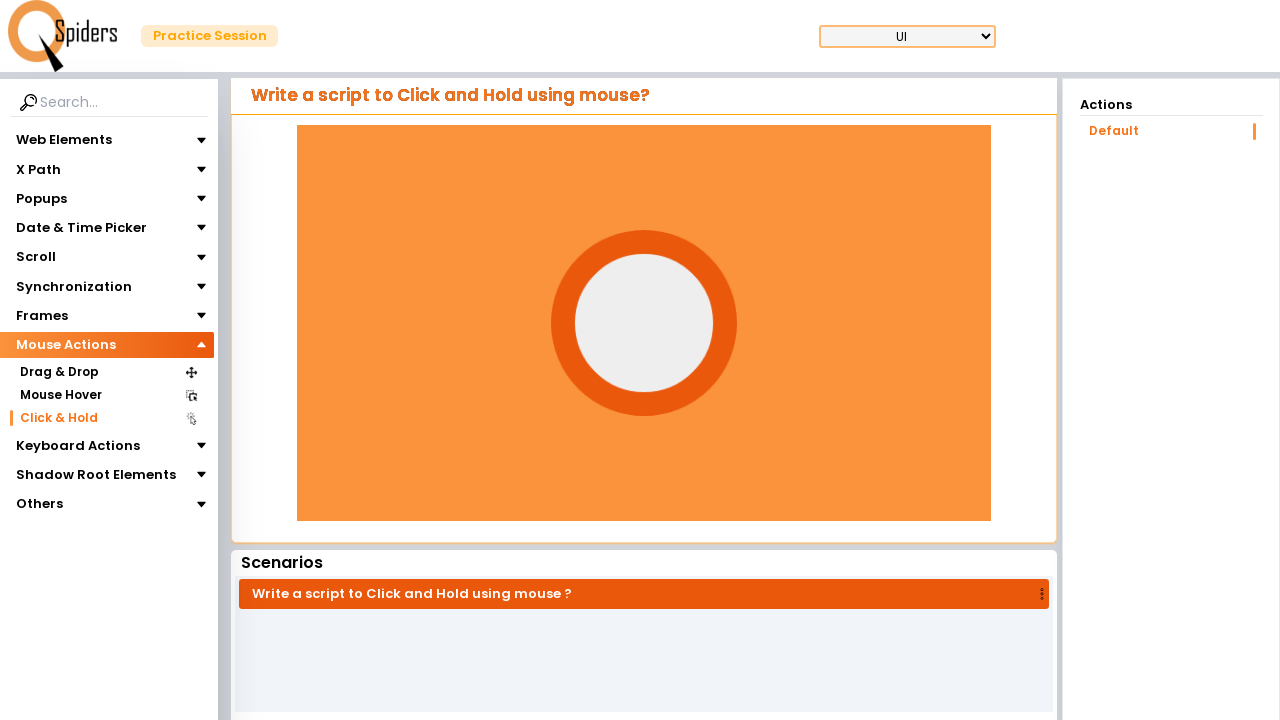

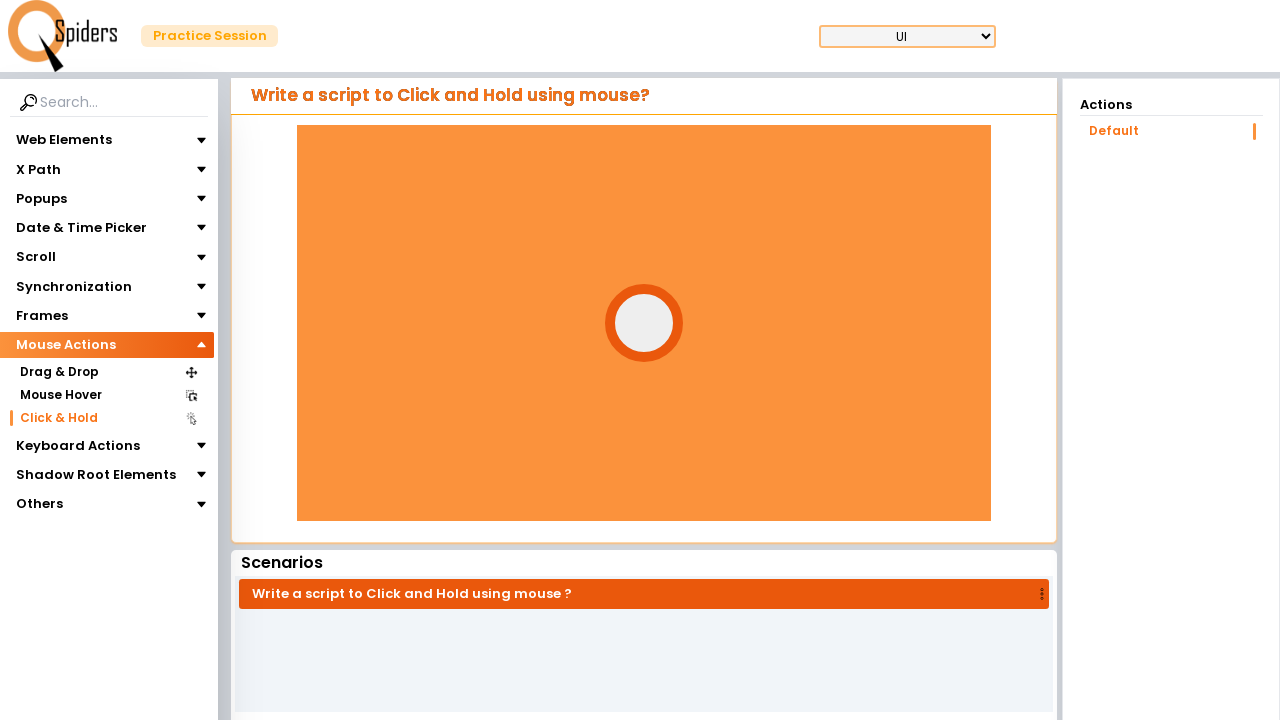